Navigates to the Time and Date weather page for India and verifies that the weather data table loads with location information.

Starting URL: https://www.timeanddate.com/weather/india

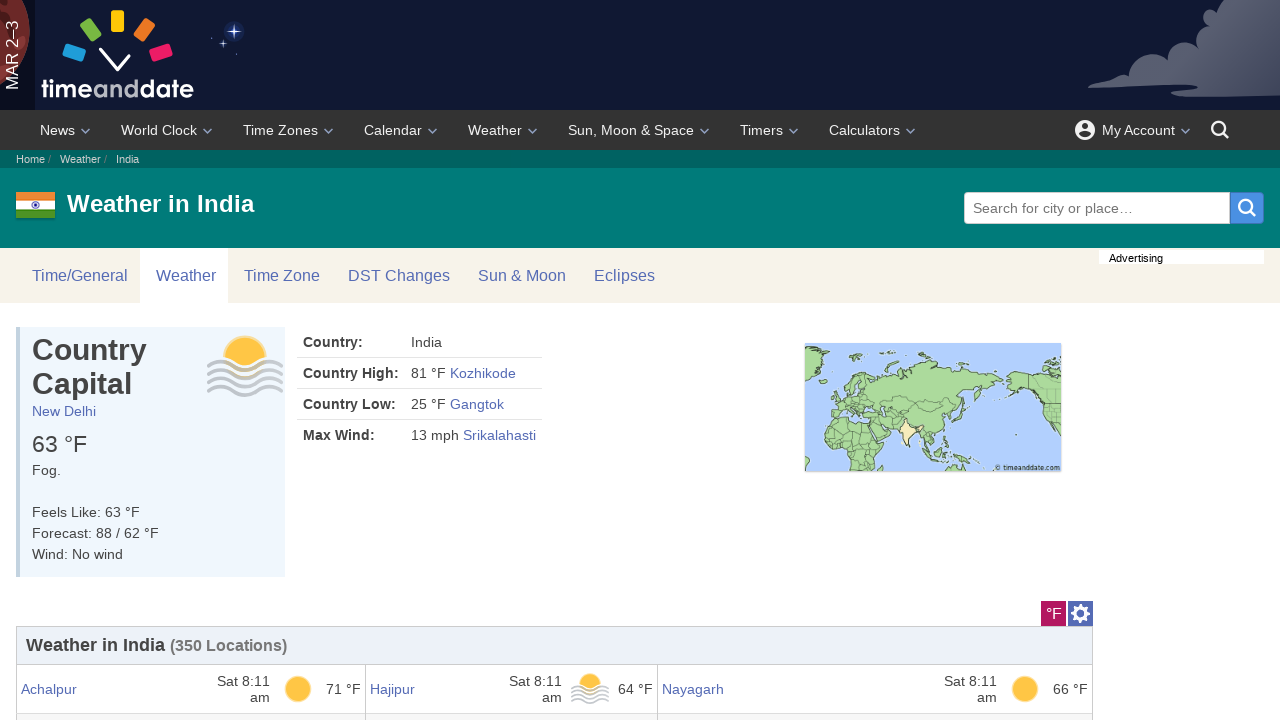

Weather data table loaded on India weather page
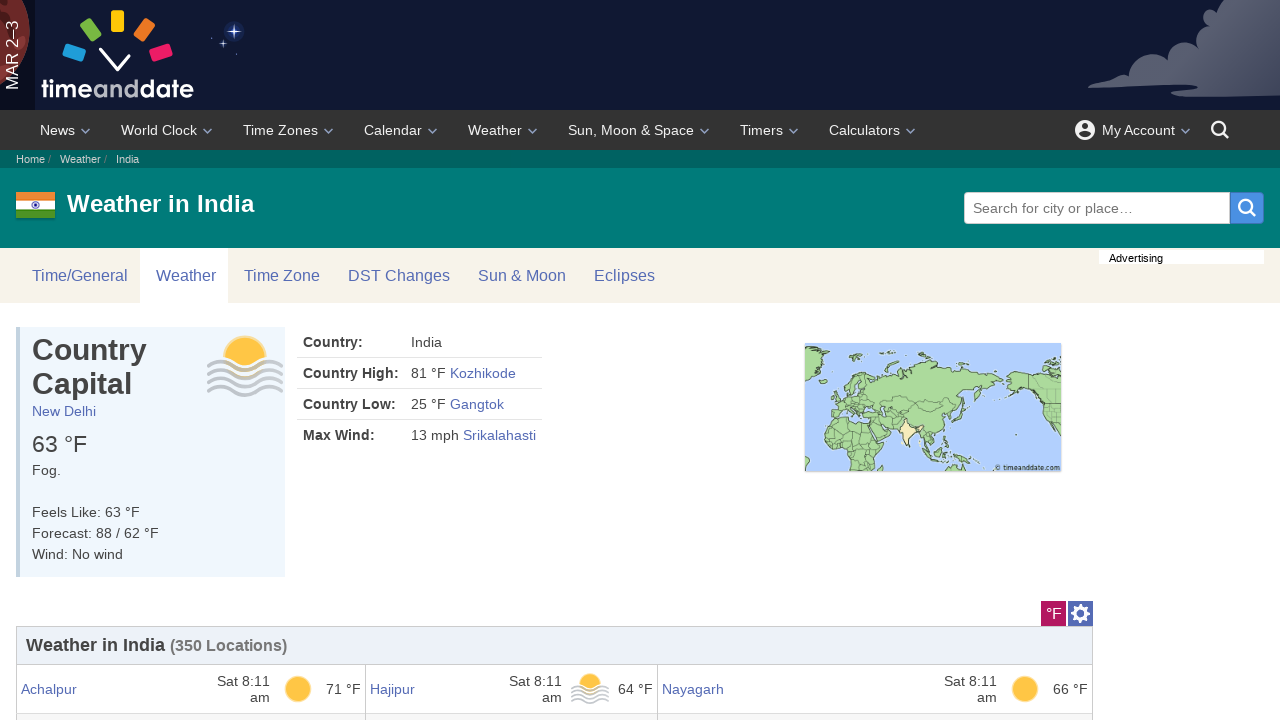

Verified weather table contains location data rows
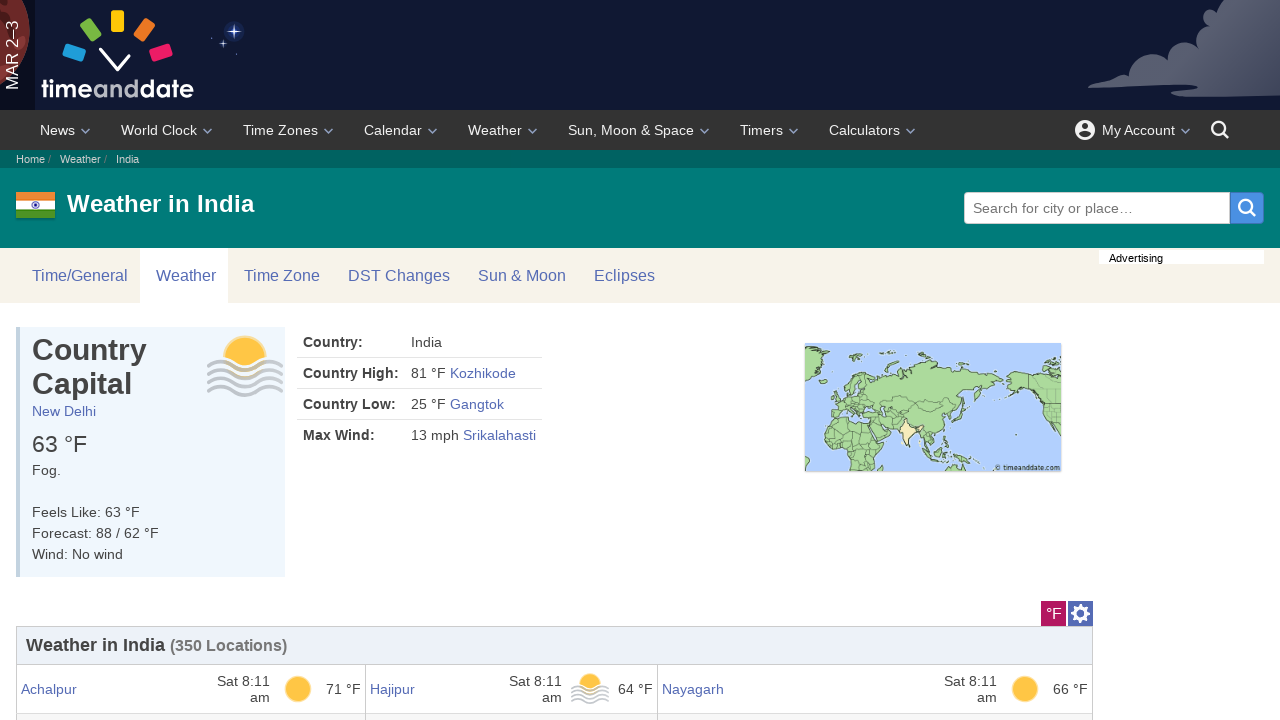

Clicked on Mumbai location link to verify table interactivity at (395, 361) on text=Mumbai
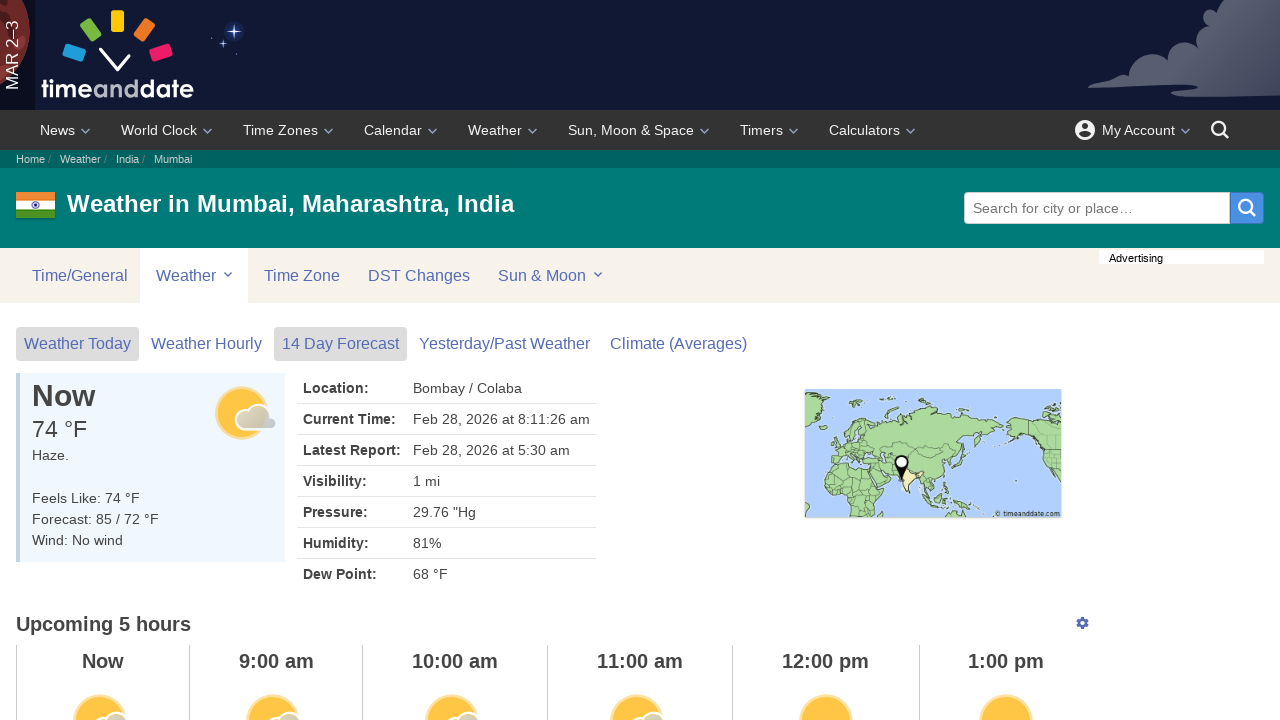

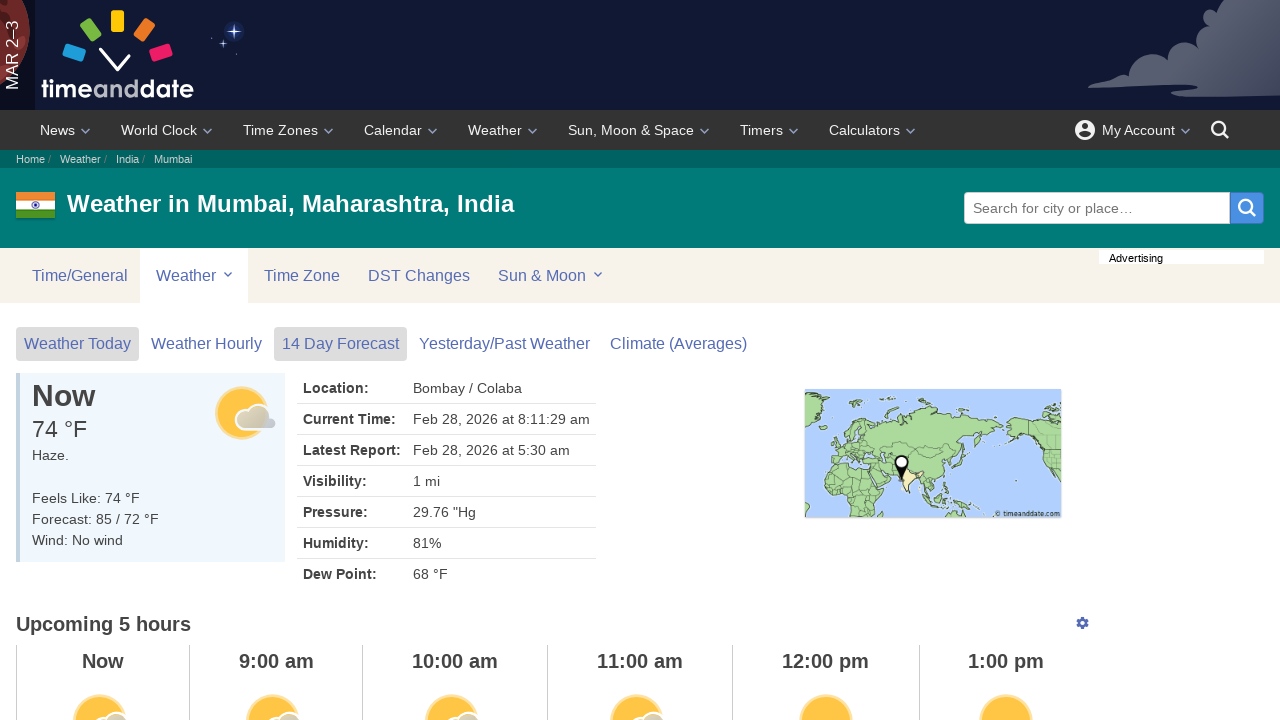